Tests that a todo item is removed if an empty text string is entered during editing

Starting URL: https://demo.playwright.dev/todomvc

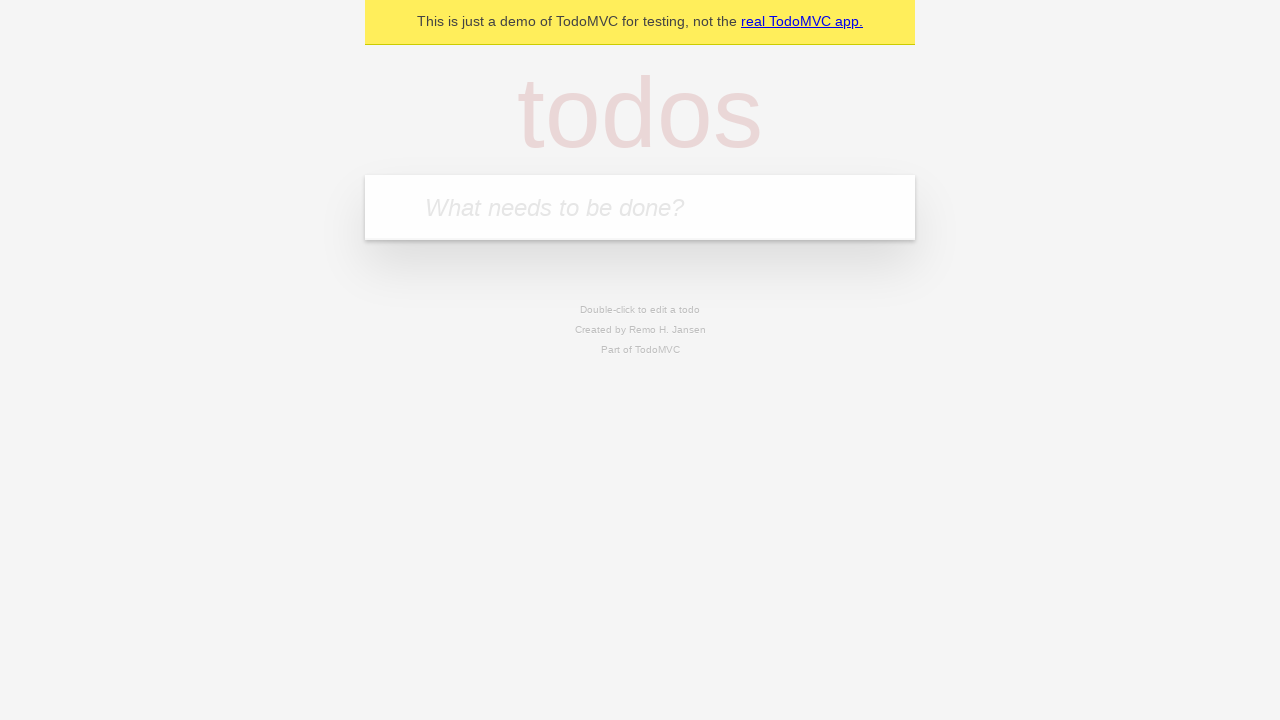

Filled todo input with 'buy some cheese' on internal:attr=[placeholder="What needs to be done?"i]
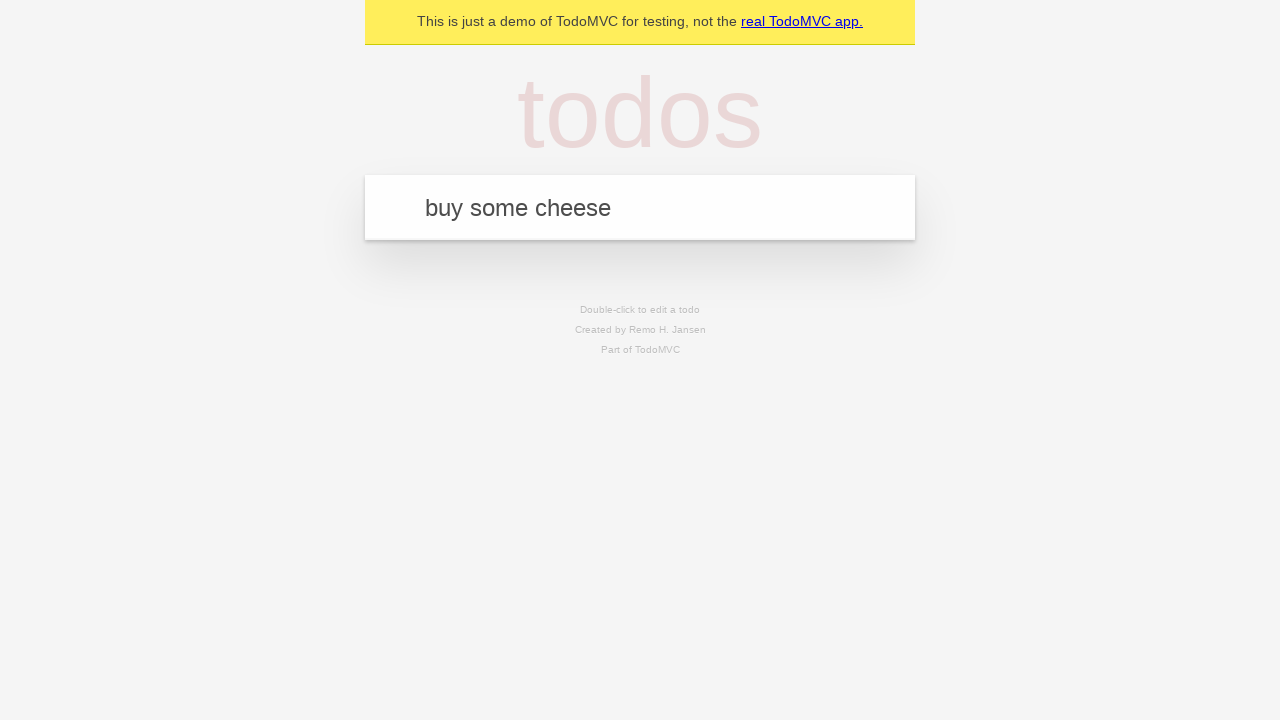

Pressed Enter to add first todo item on internal:attr=[placeholder="What needs to be done?"i]
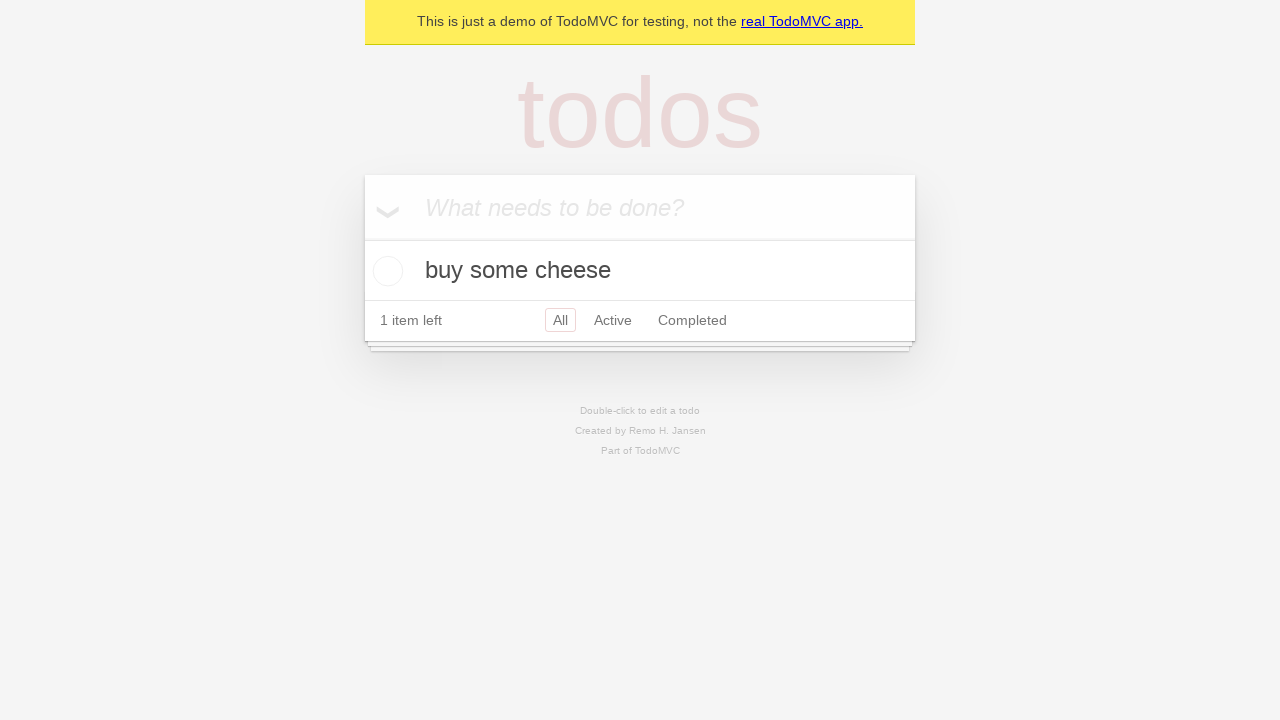

Filled todo input with 'feed the cat' on internal:attr=[placeholder="What needs to be done?"i]
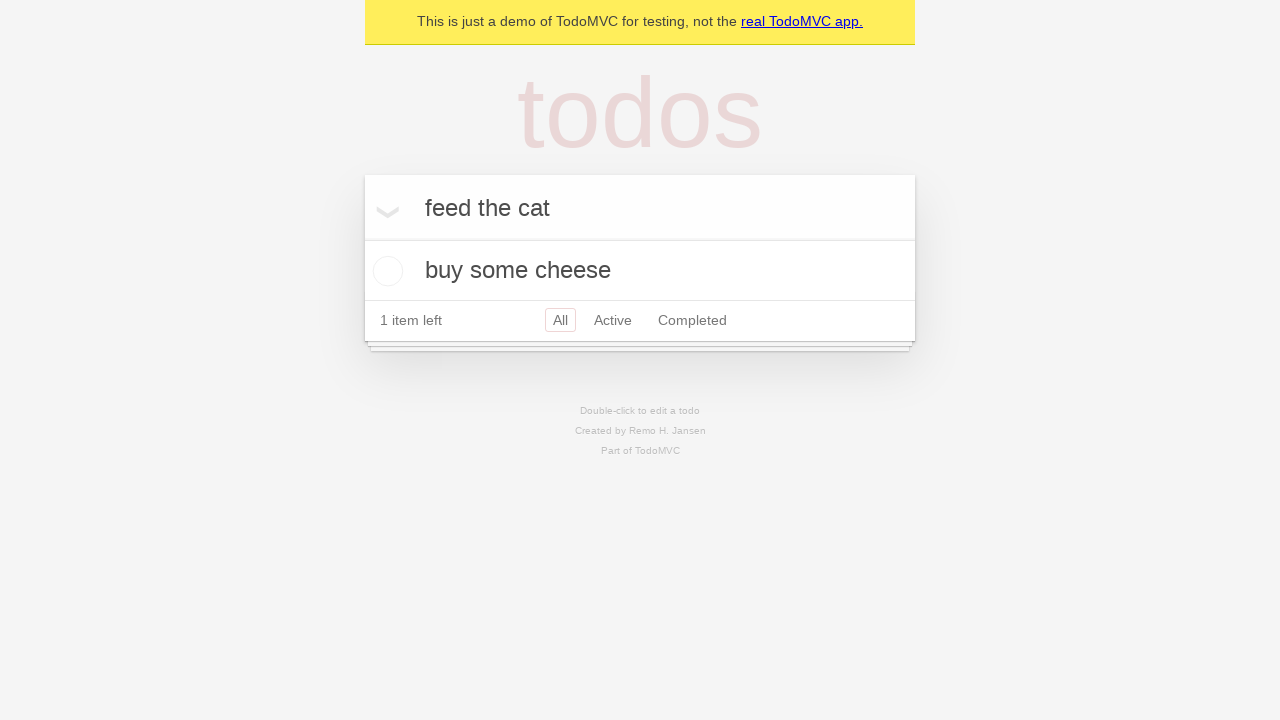

Pressed Enter to add second todo item on internal:attr=[placeholder="What needs to be done?"i]
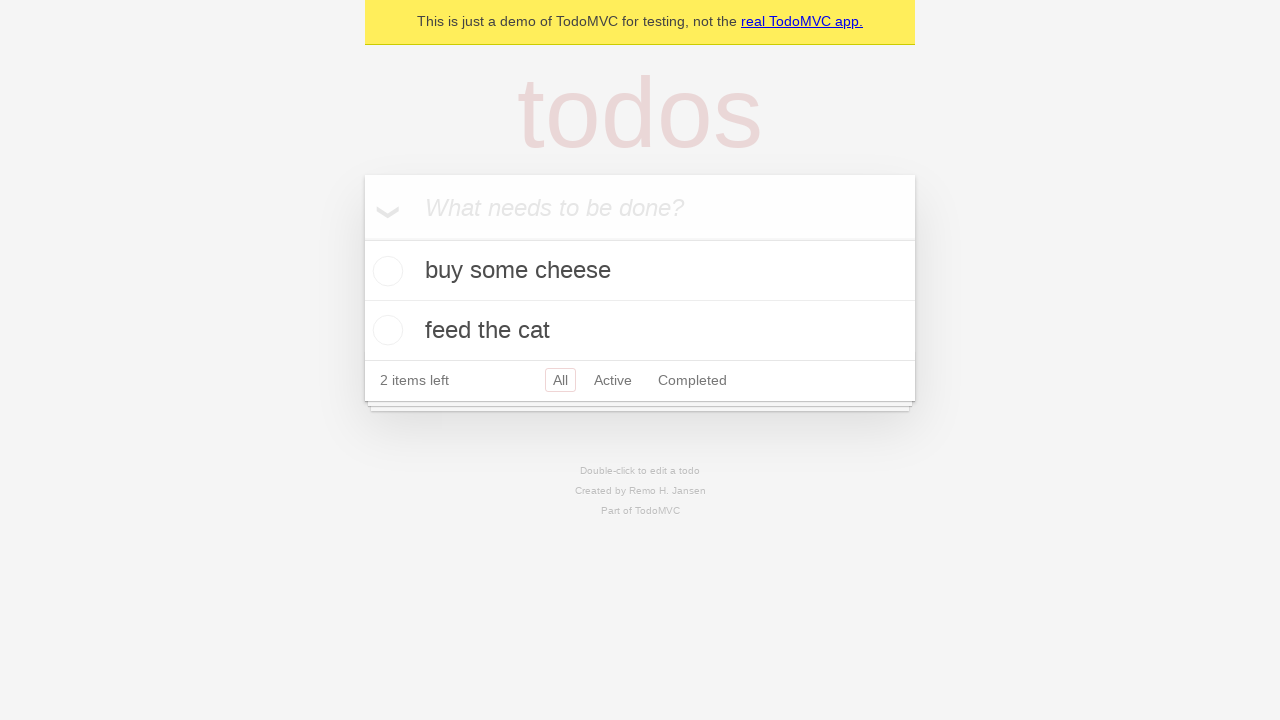

Filled todo input with 'book a doctors appointment' on internal:attr=[placeholder="What needs to be done?"i]
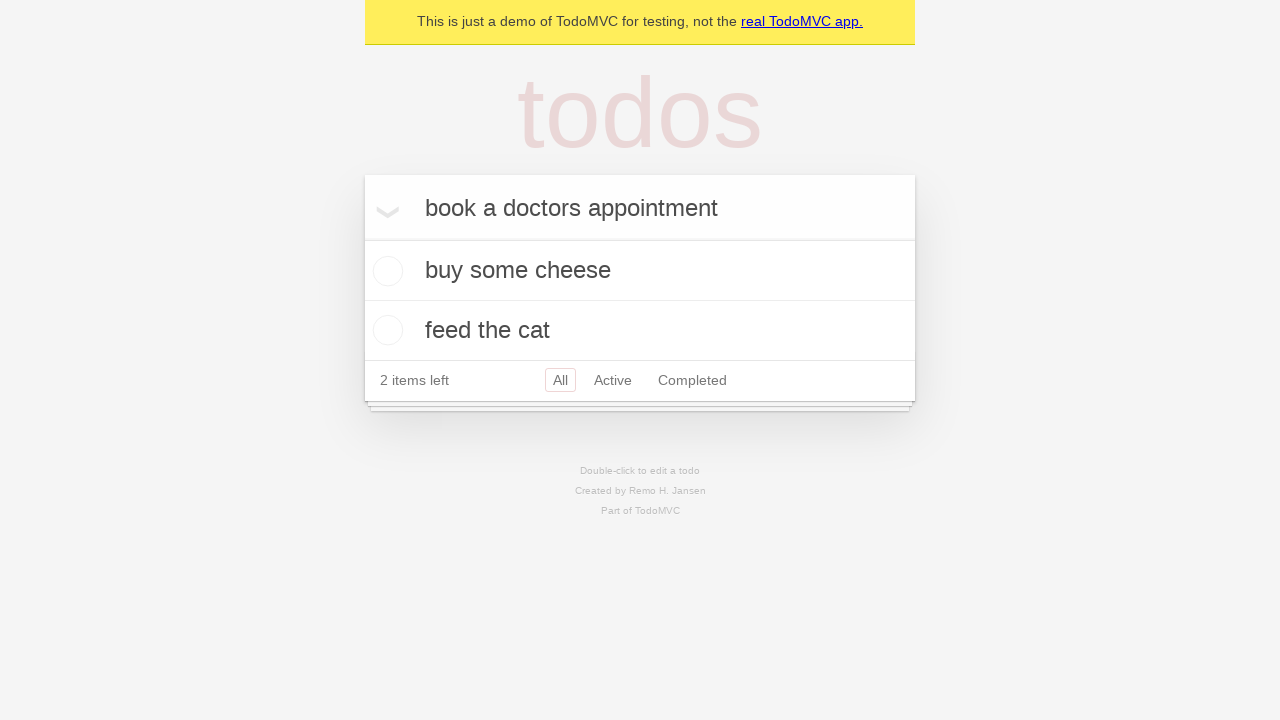

Pressed Enter to add third todo item on internal:attr=[placeholder="What needs to be done?"i]
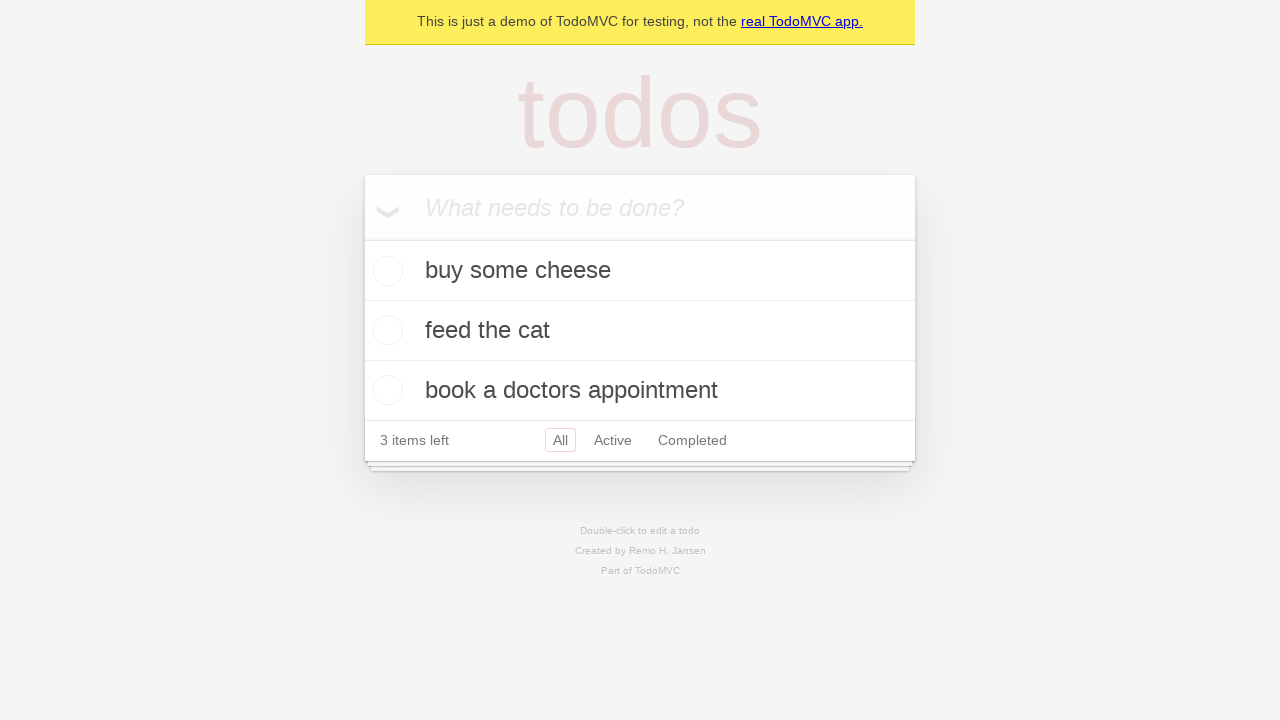

Double-clicked second todo item to enter edit mode at (640, 331) on internal:testid=[data-testid="todo-item"s] >> nth=1
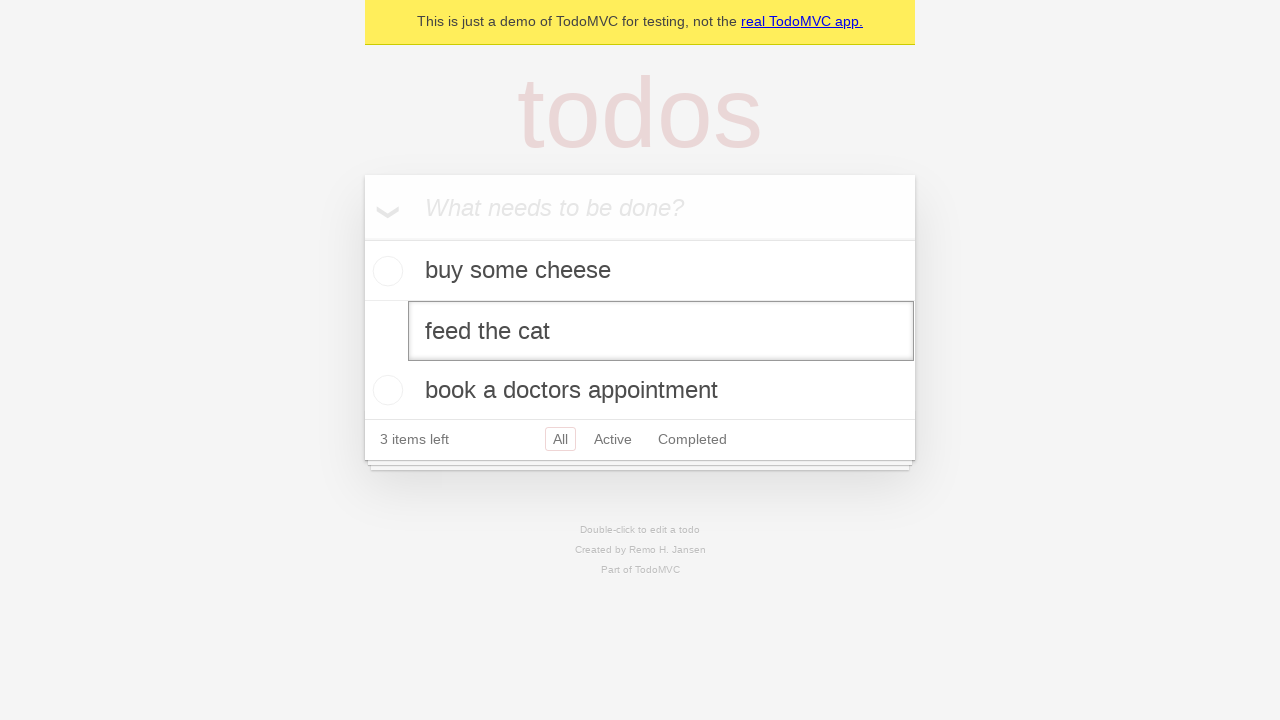

Cleared the text in the edit field on internal:testid=[data-testid="todo-item"s] >> nth=1 >> internal:role=textbox[nam
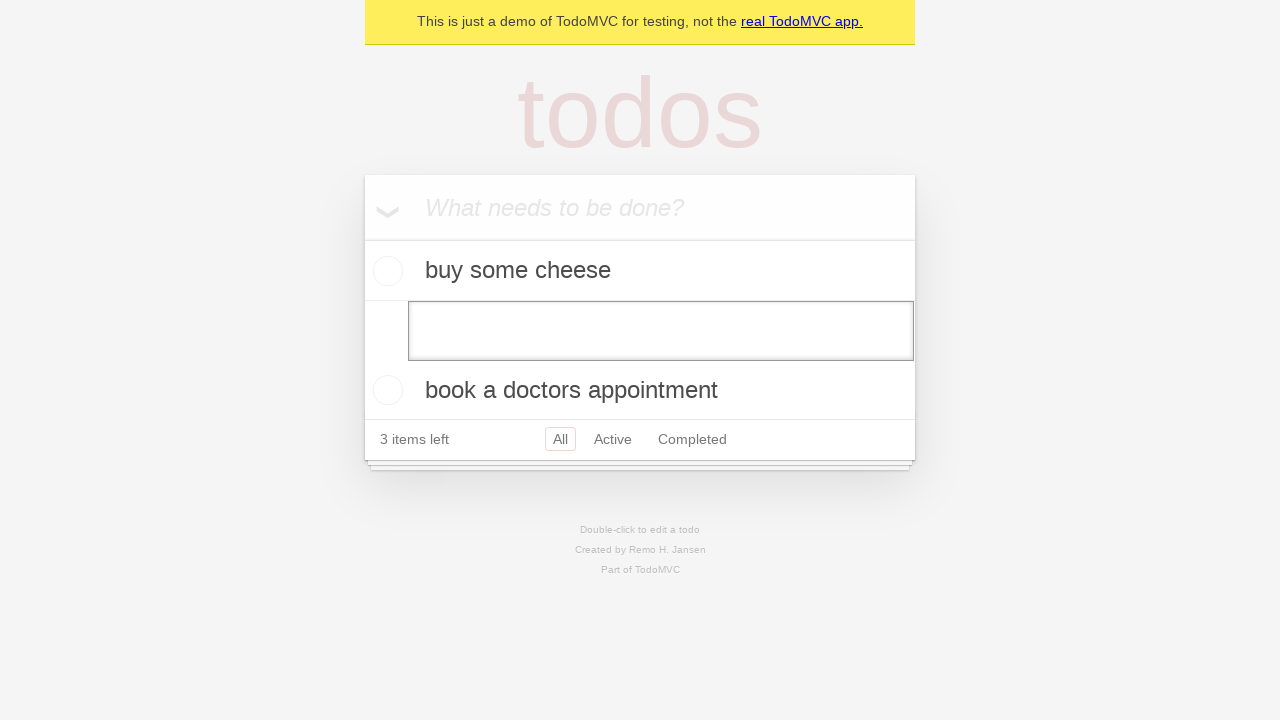

Pressed Enter to confirm empty text, removing the todo item on internal:testid=[data-testid="todo-item"s] >> nth=1 >> internal:role=textbox[nam
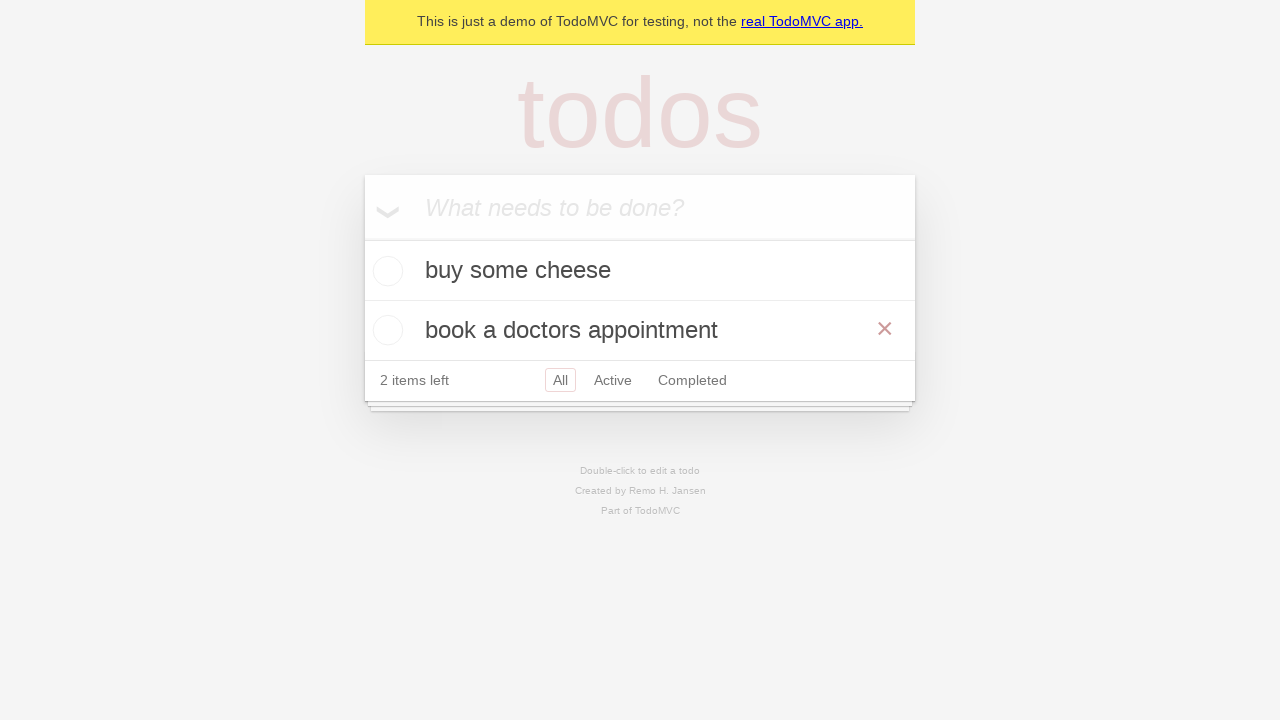

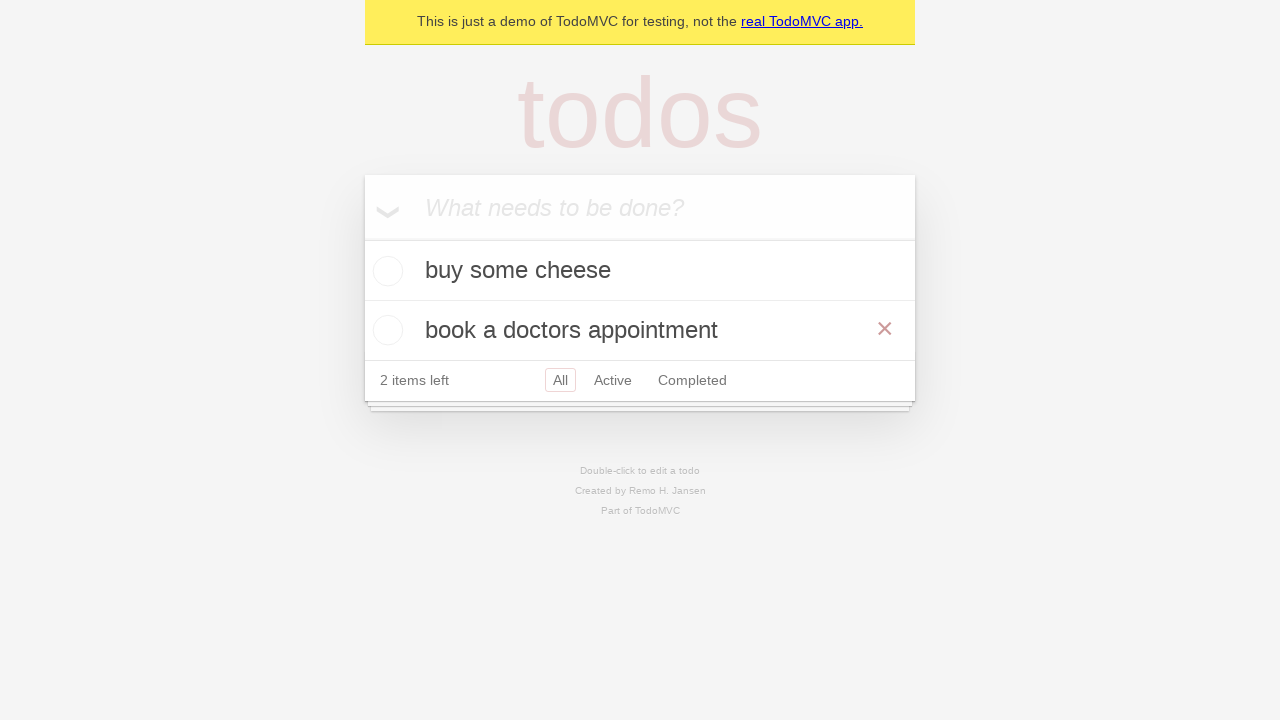